Navigates to GeeksforGeeks website and verifies the page loads by checking the title and current URL are accessible.

Starting URL: https://www.geeksforgeeks.org/

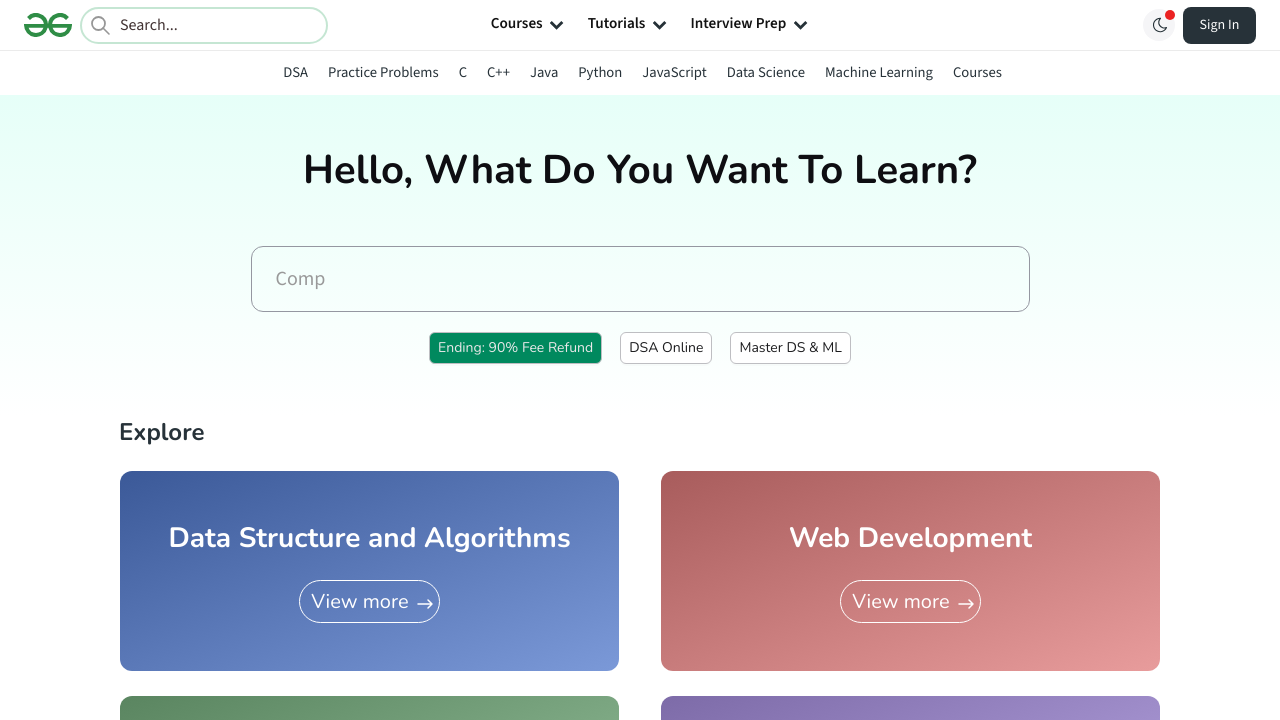

Waited for page to reach domcontentloaded state
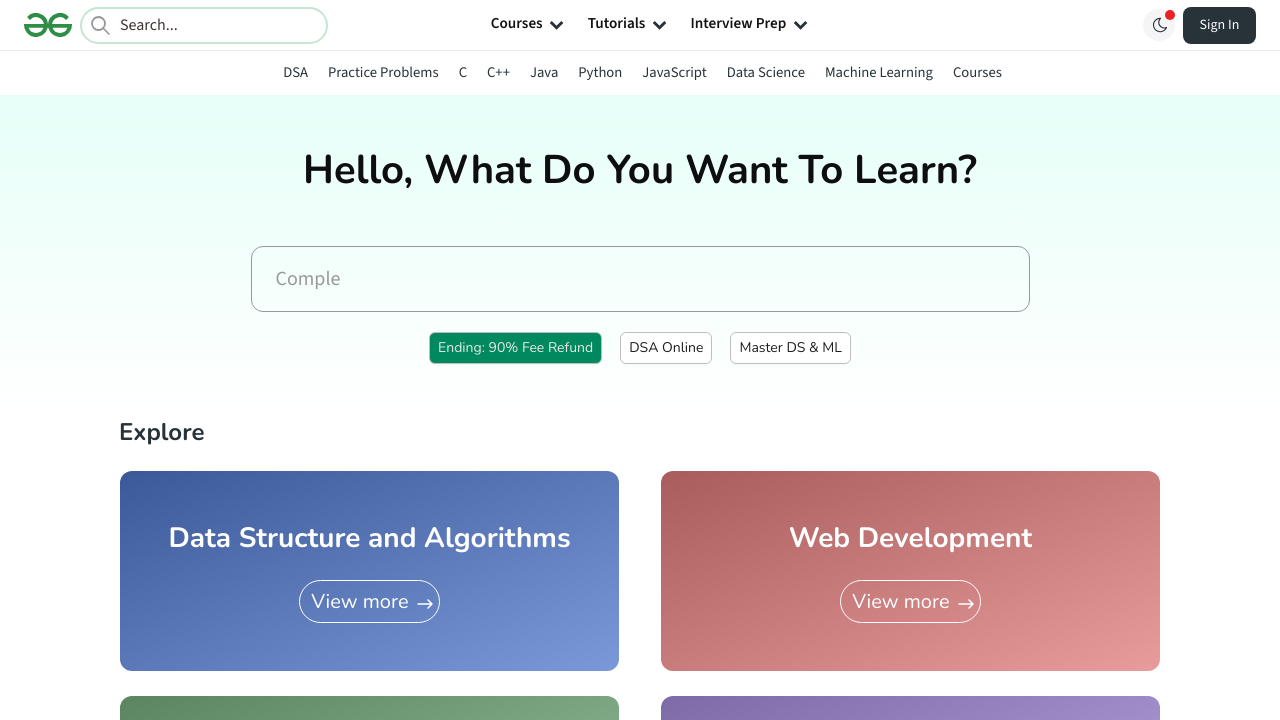

Retrieved page title
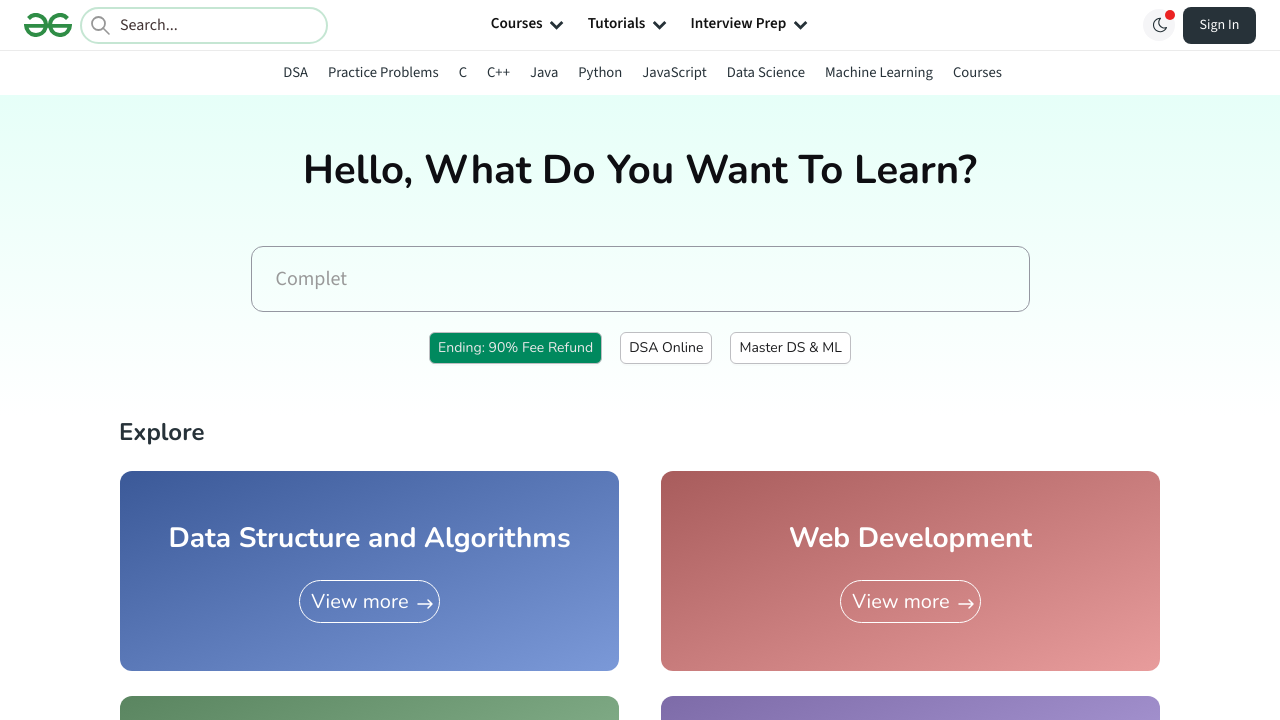

Verified page title is not empty
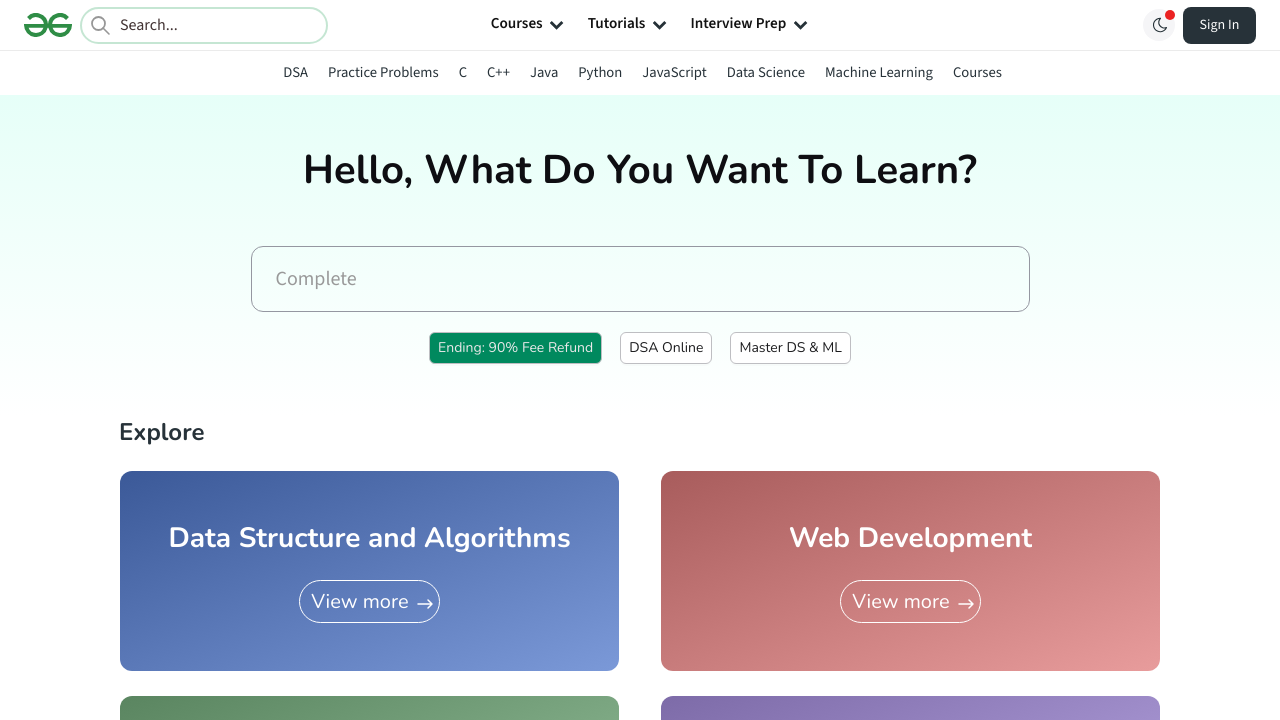

Retrieved current page URL
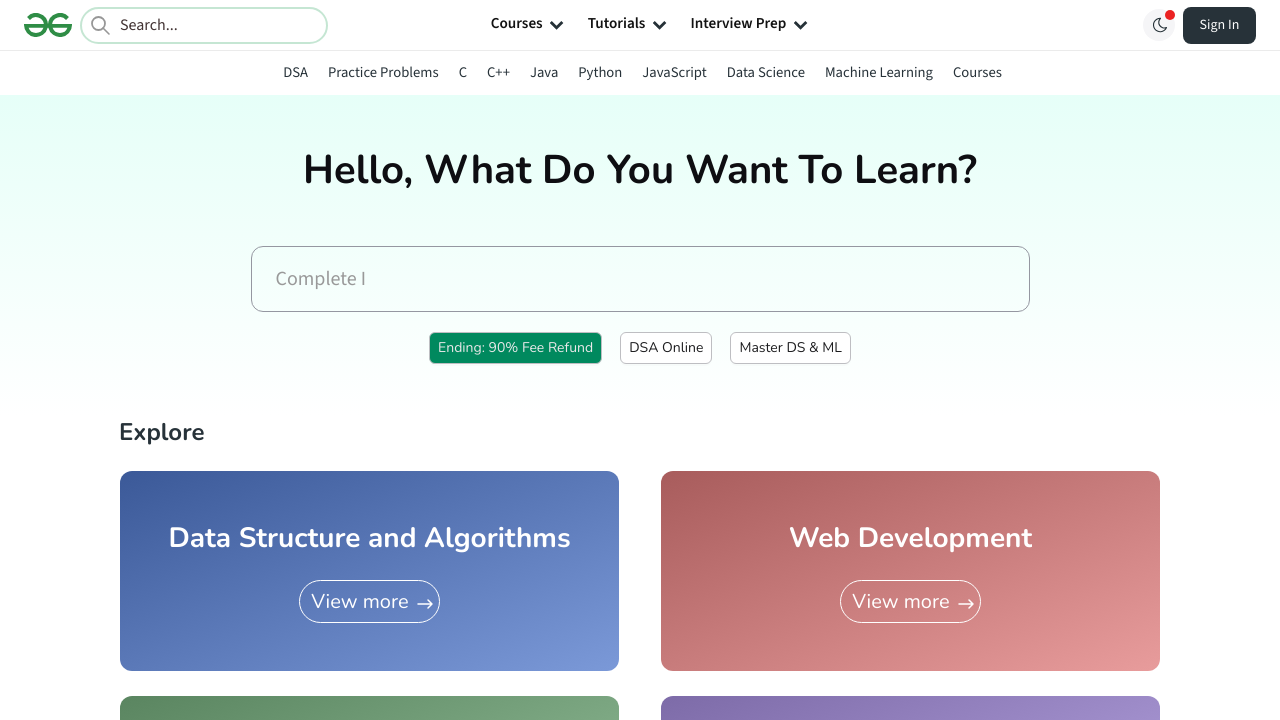

Verified current URL contains geeksforgeeks.org
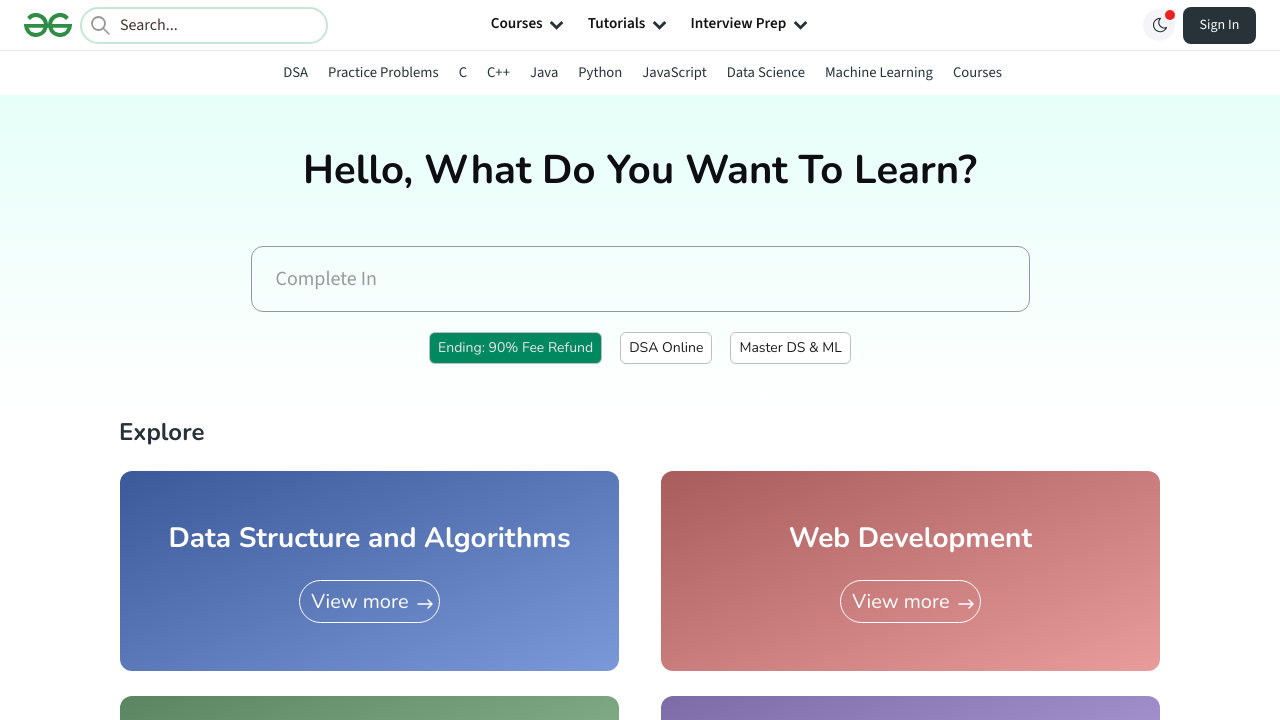

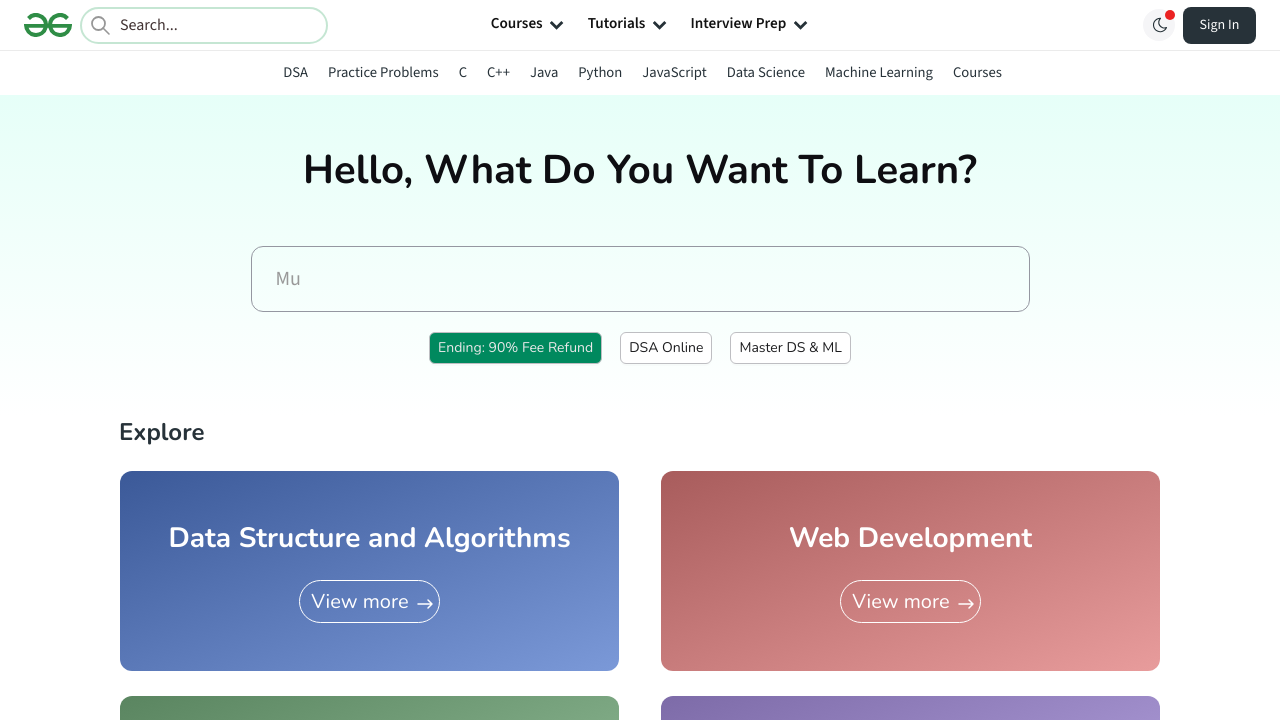